Tests form submission by filling an ID field and clicking submit button, repeated 3 times in a loop

Starting URL: http://158.69.76.135/level2.php

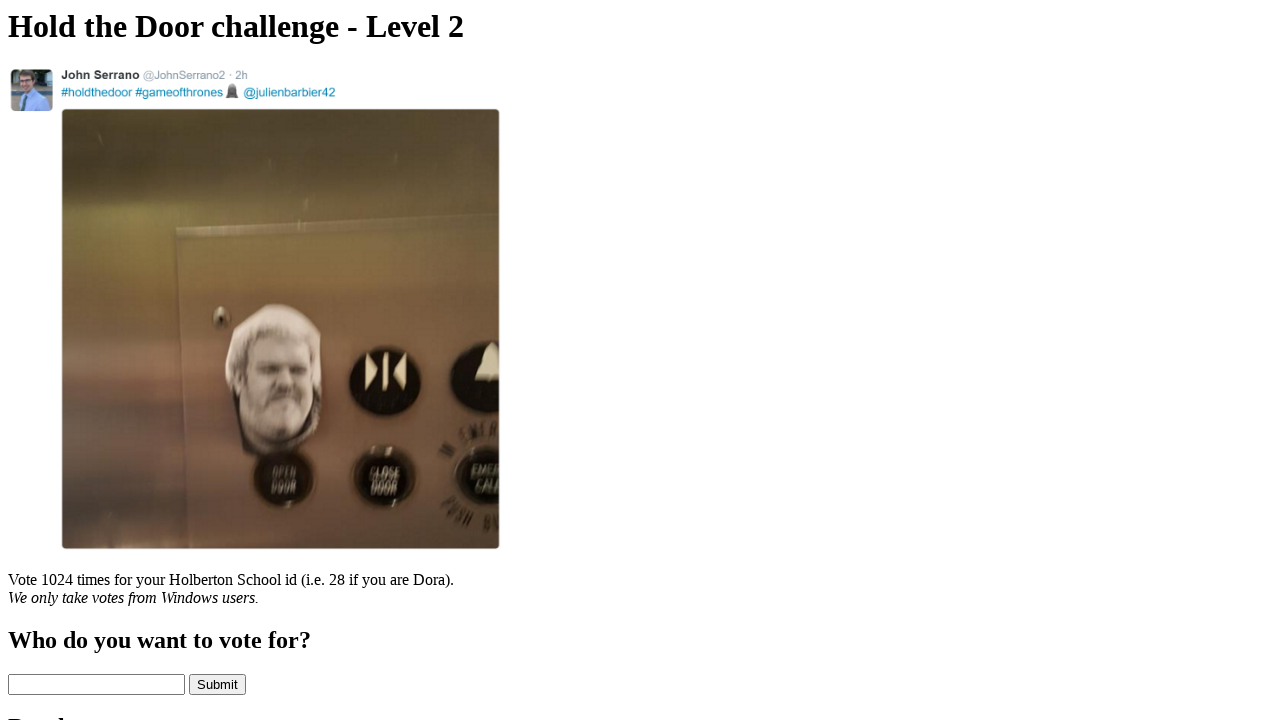

Filled ID field with value '9' on input[name='id']
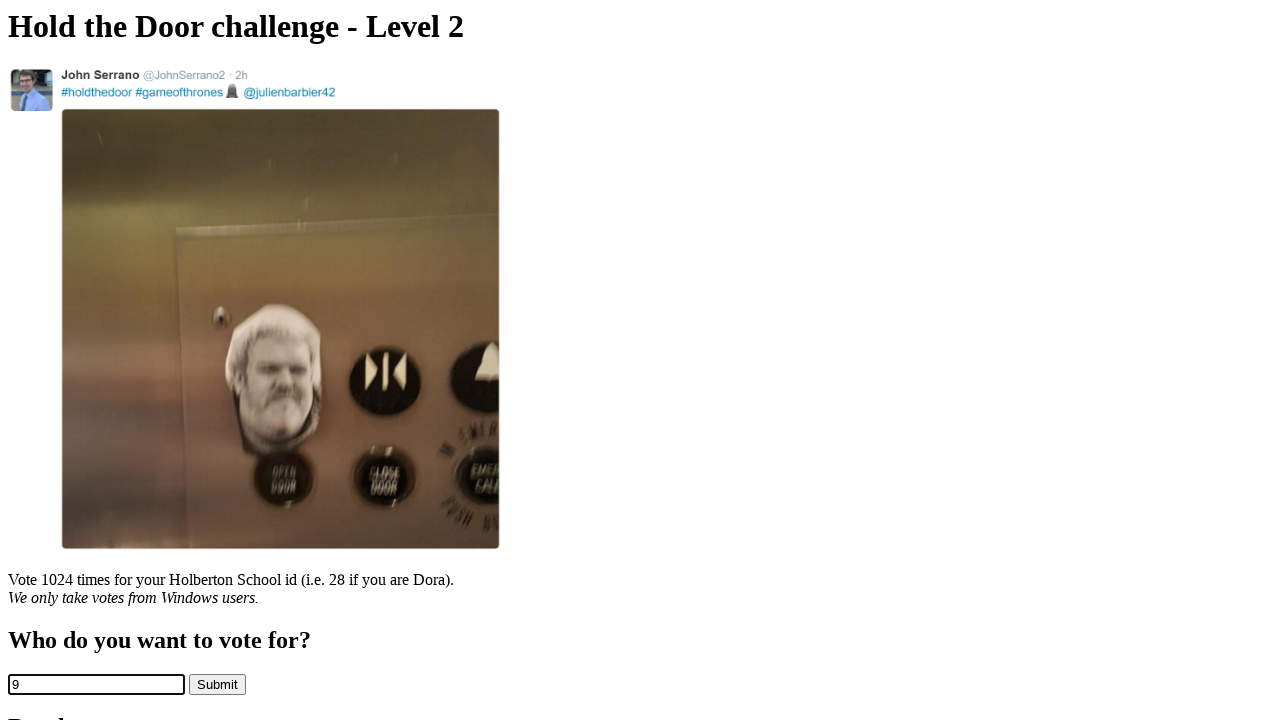

Clicked submit button to submit form at (218, 684) on input[name='holdthedoor']
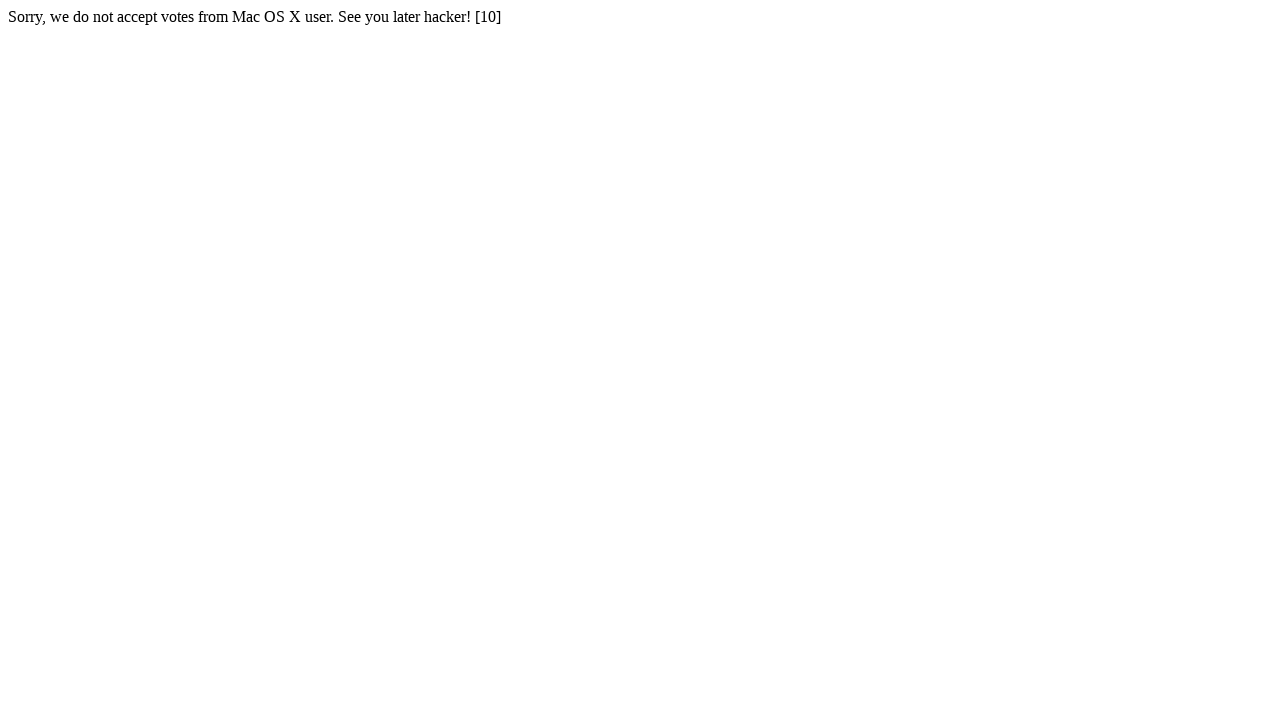

Navigated to level2.php for iteration 2
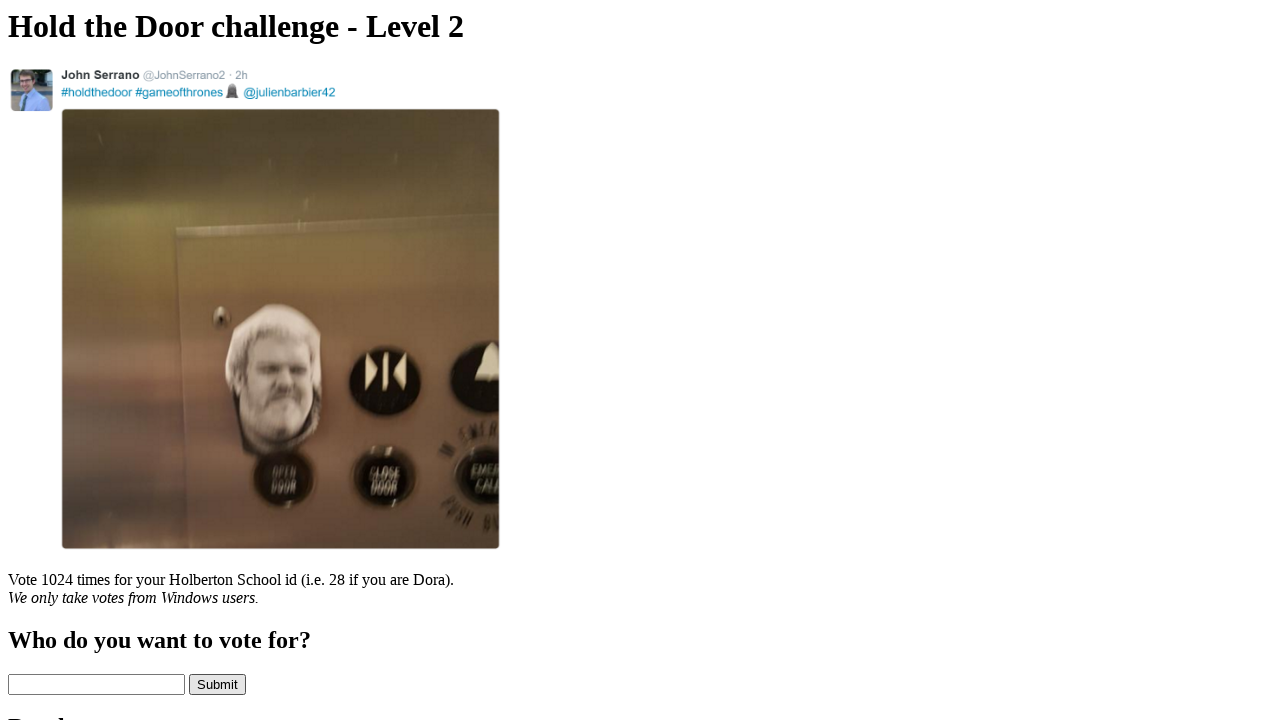

Filled ID field with value '9' on input[name='id']
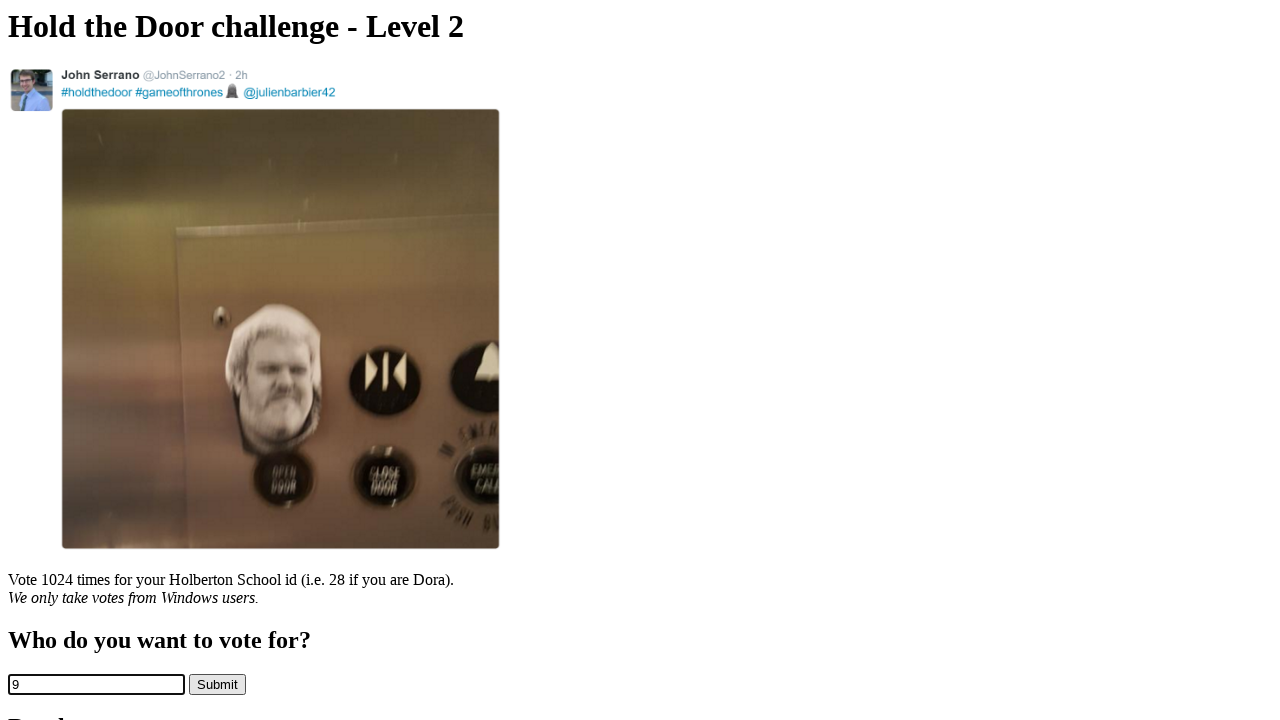

Clicked submit button to submit form at (218, 684) on input[name='holdthedoor']
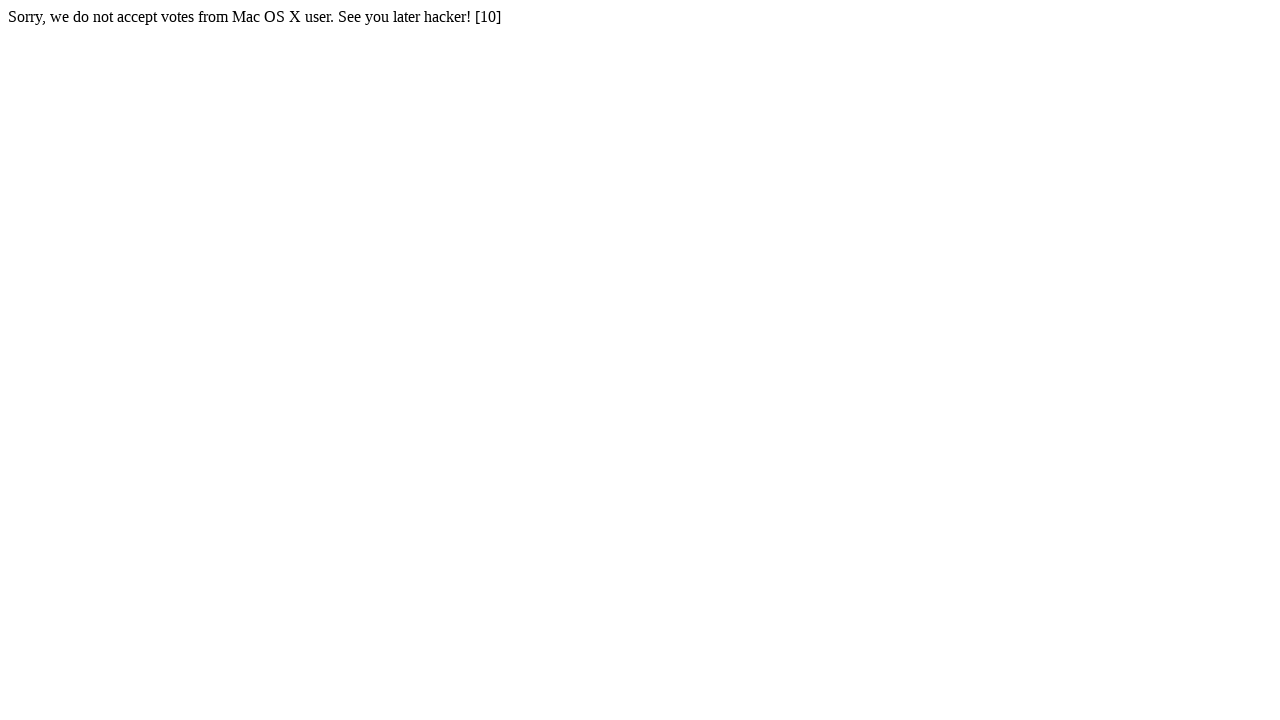

Navigated to level2.php for iteration 3
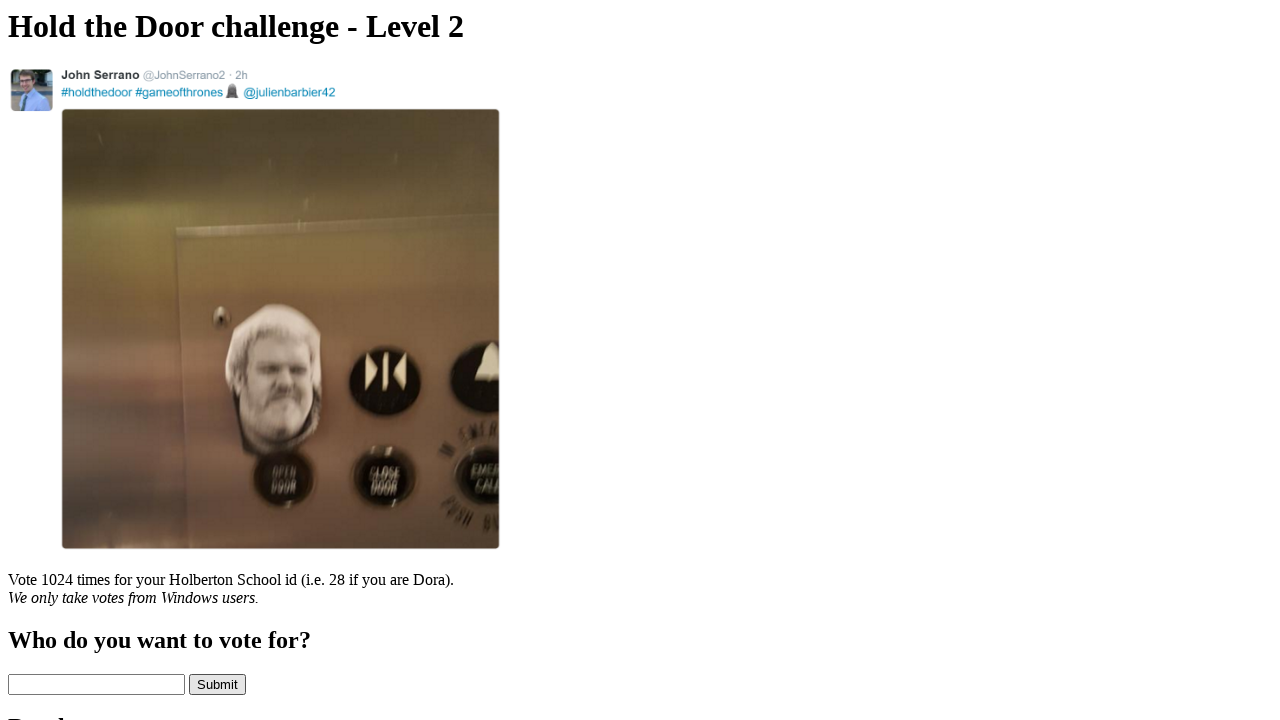

Filled ID field with value '9' on input[name='id']
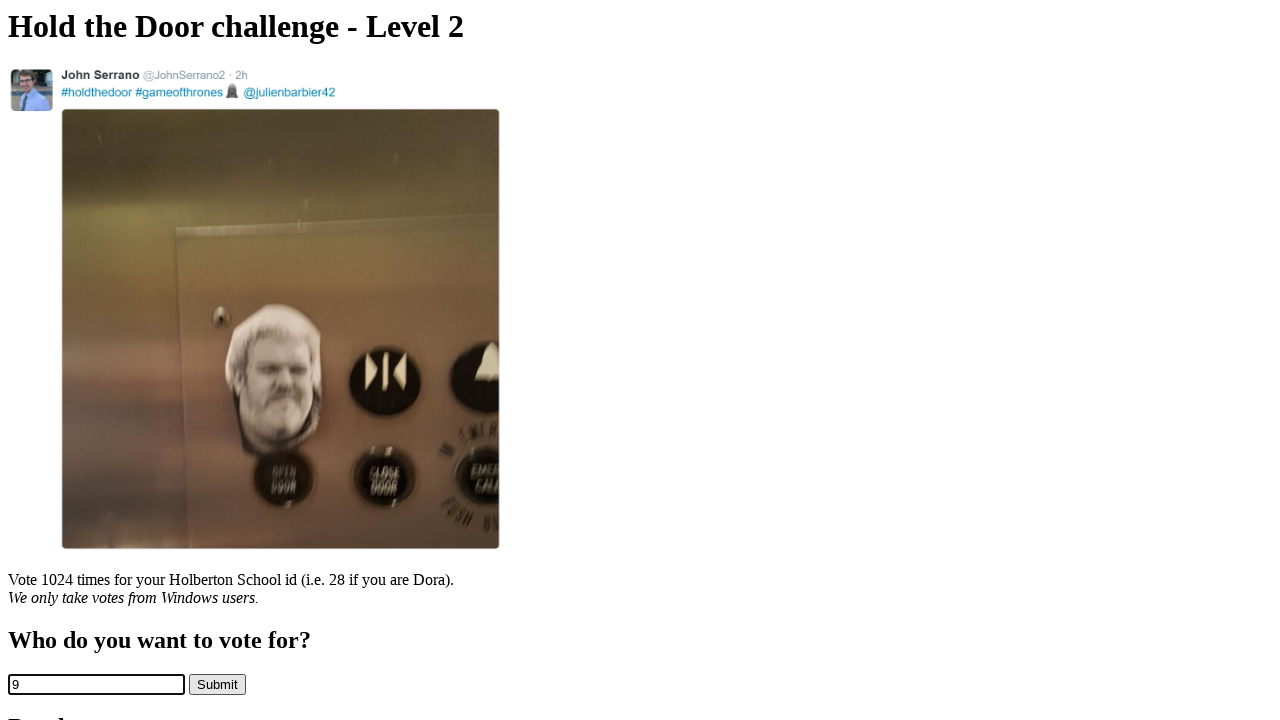

Clicked submit button to submit form at (218, 684) on input[name='holdthedoor']
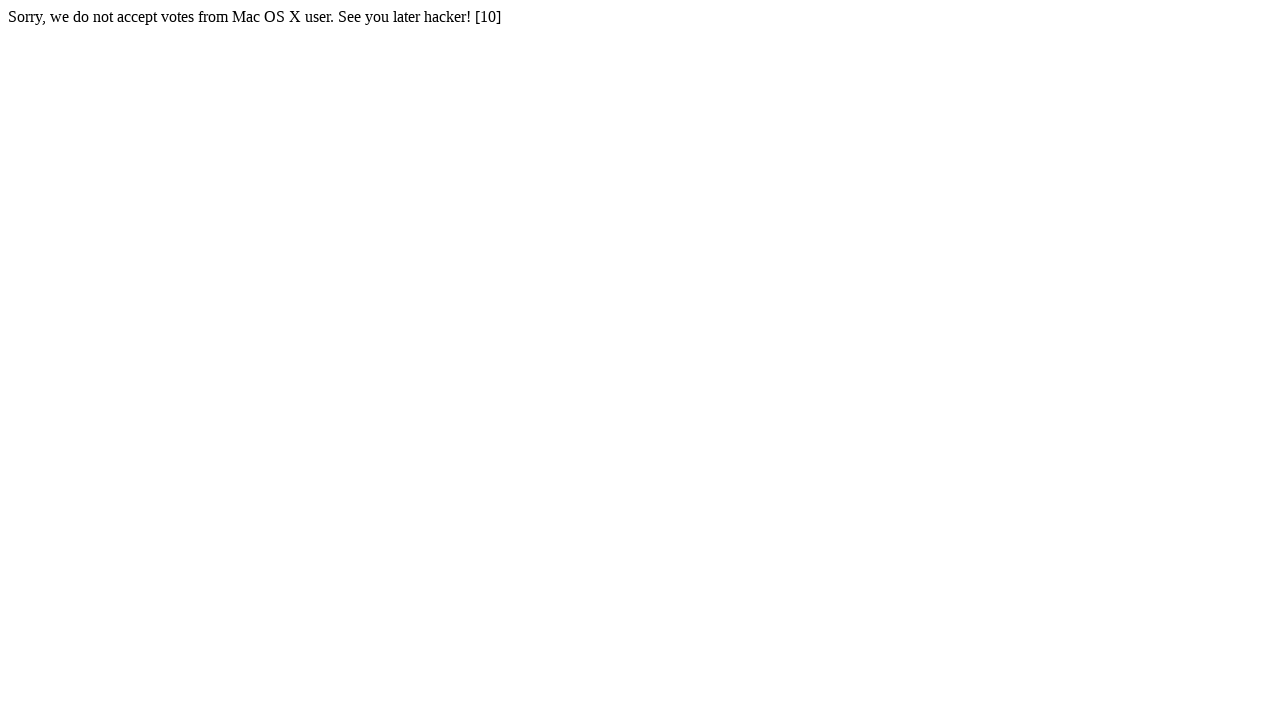

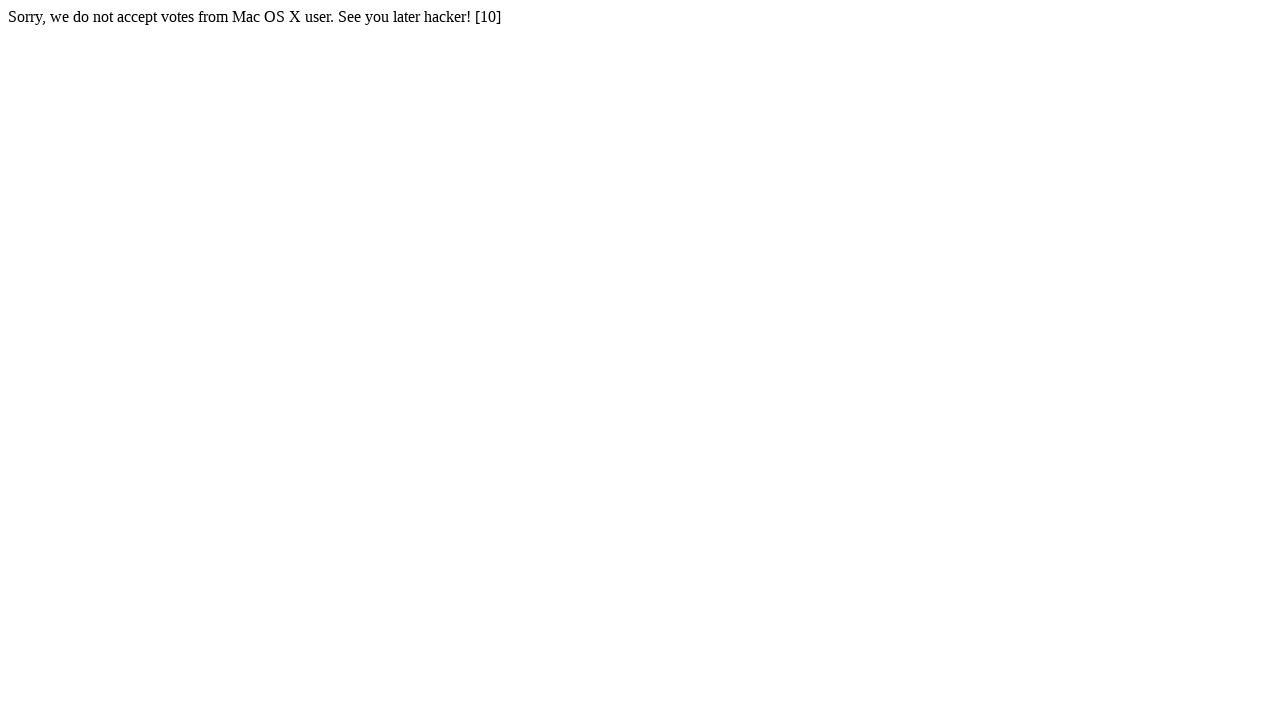